Tests valid login flow on UI Testing Playground sample app by entering credentials, verifying welcome message, then logging out and verifying logout message

Starting URL: http://uitestingplayground.com/

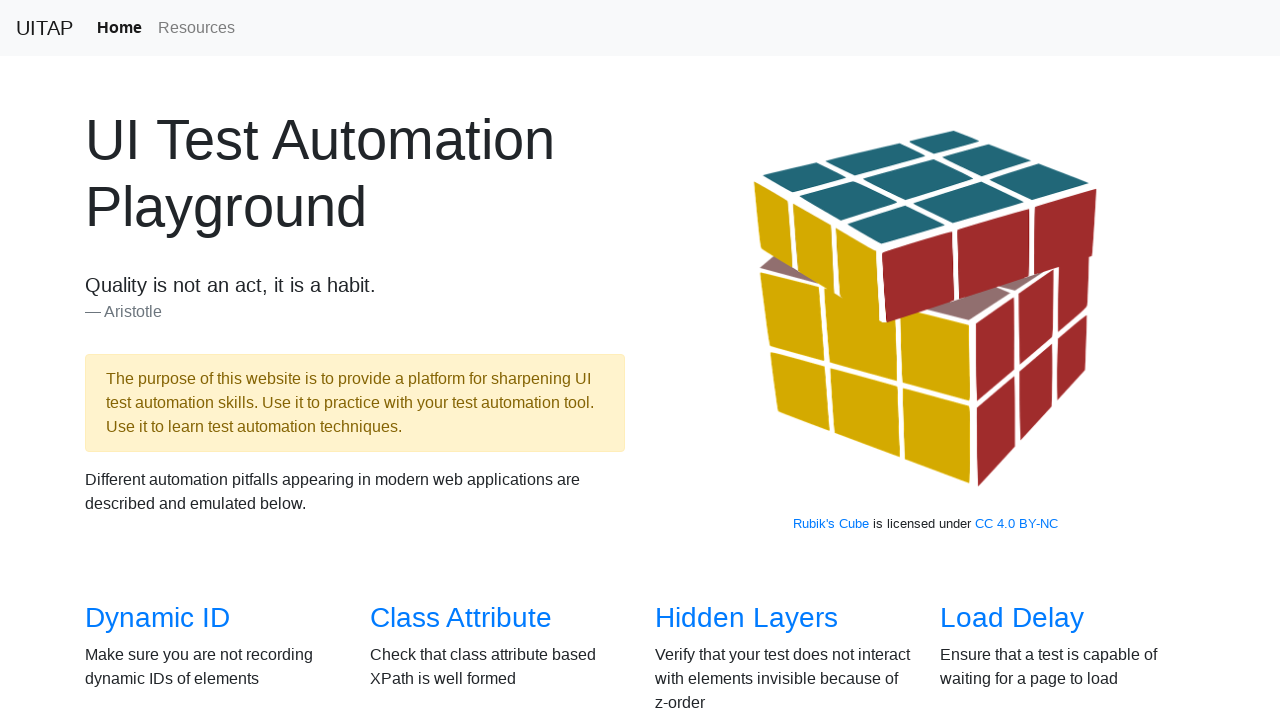

Clicked on Sample App link at (446, 360) on text=Sample App
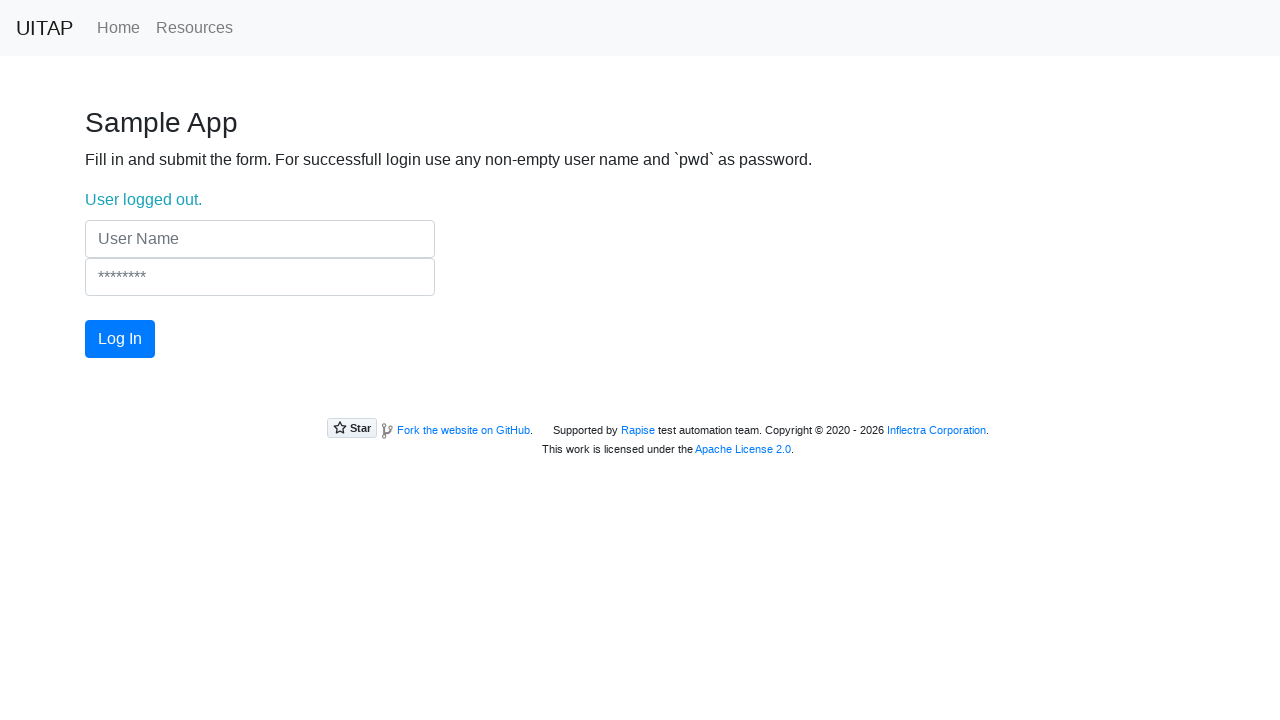

Navigated to Sample App page at http://uitestingplayground.com/sampleapp
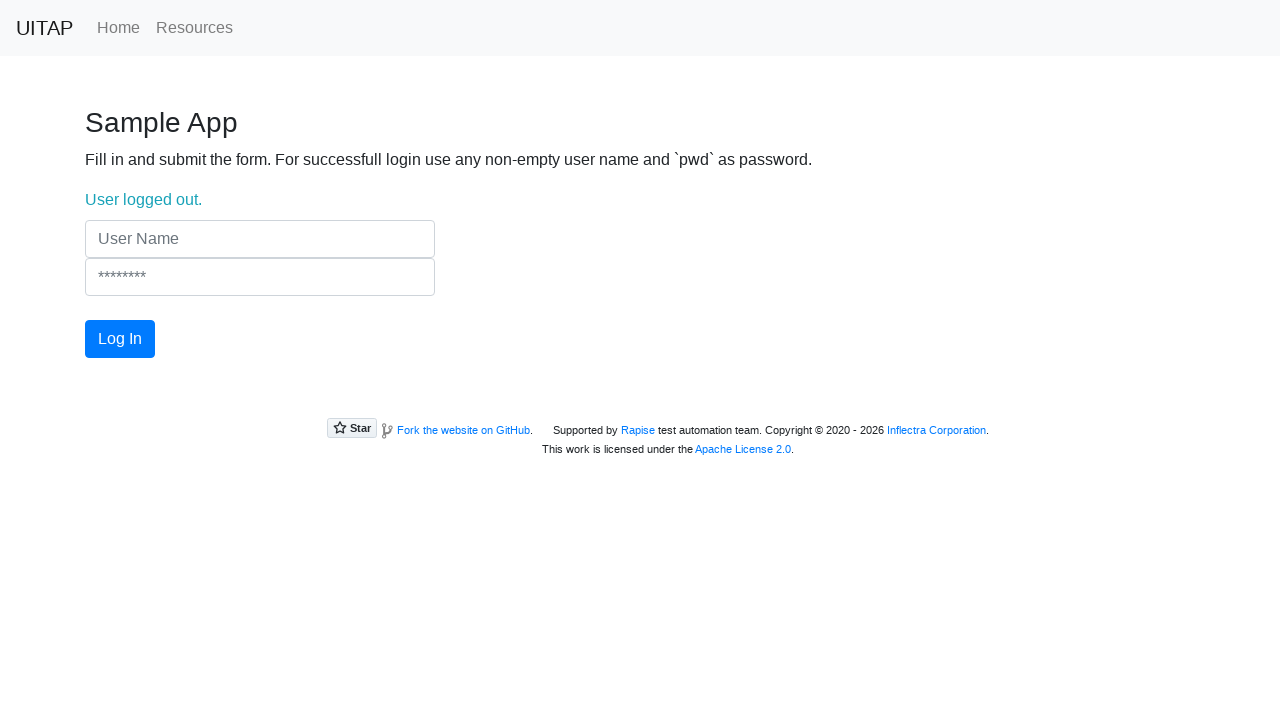

Filled username field with 'Jirik' on input[name='UserName']
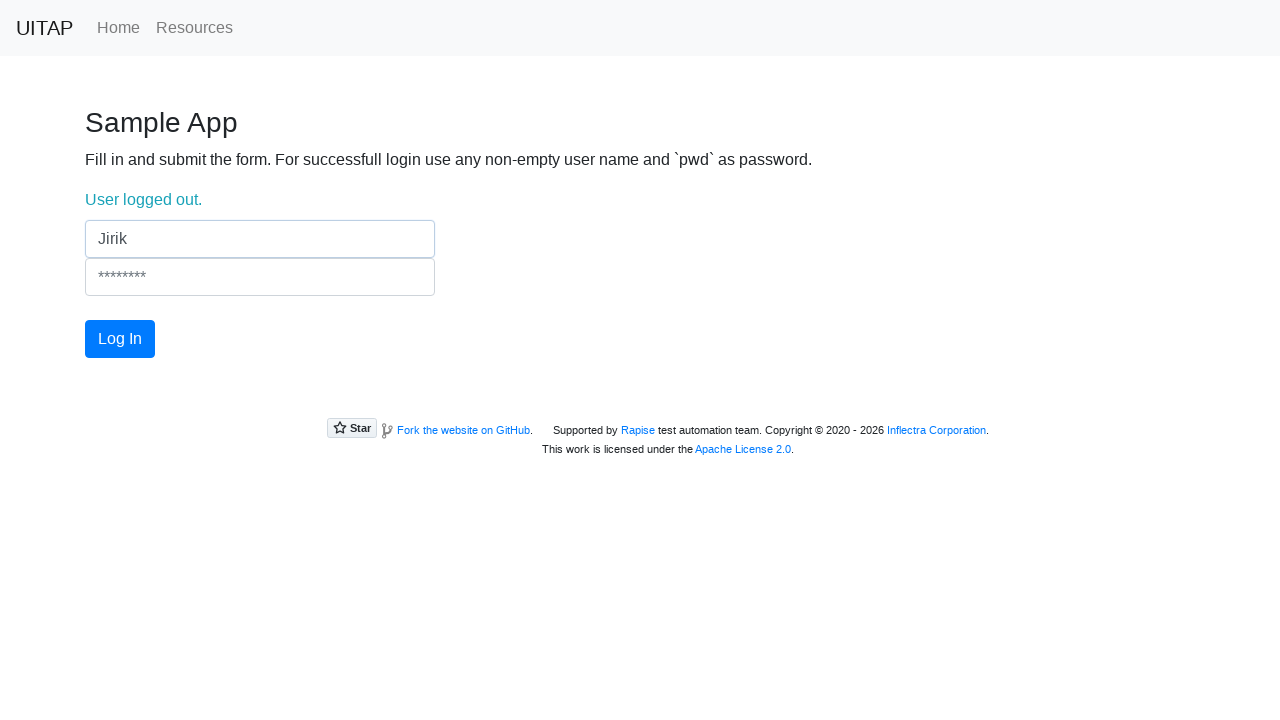

Filled password field with 'pwd' on input[name='Password']
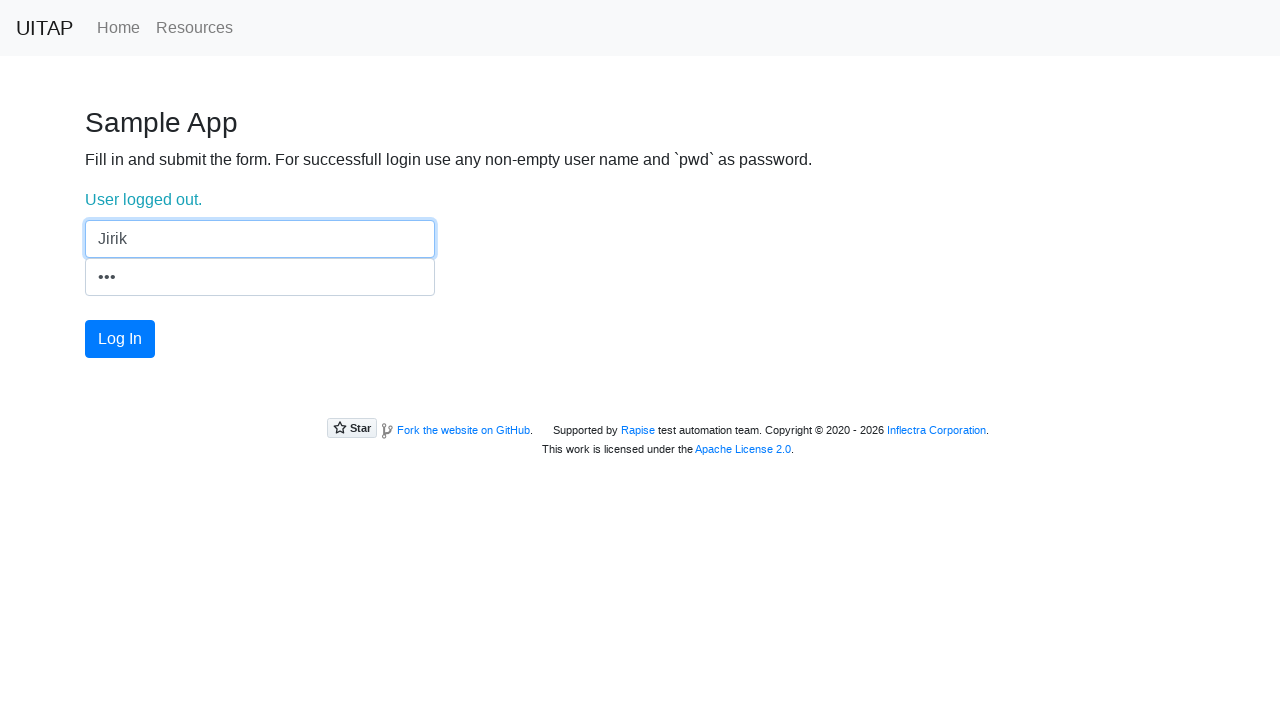

Clicked login button at (120, 339) on #login
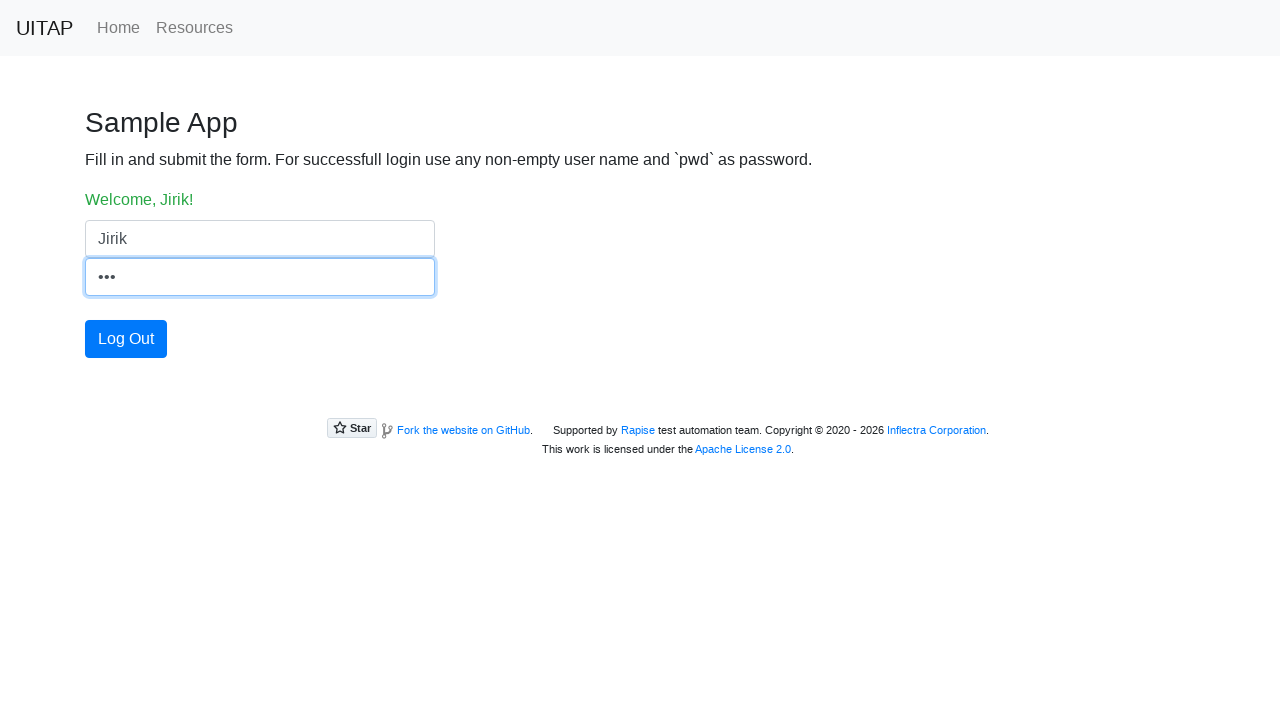

Verified welcome message 'Welcome, Jirik!' appeared
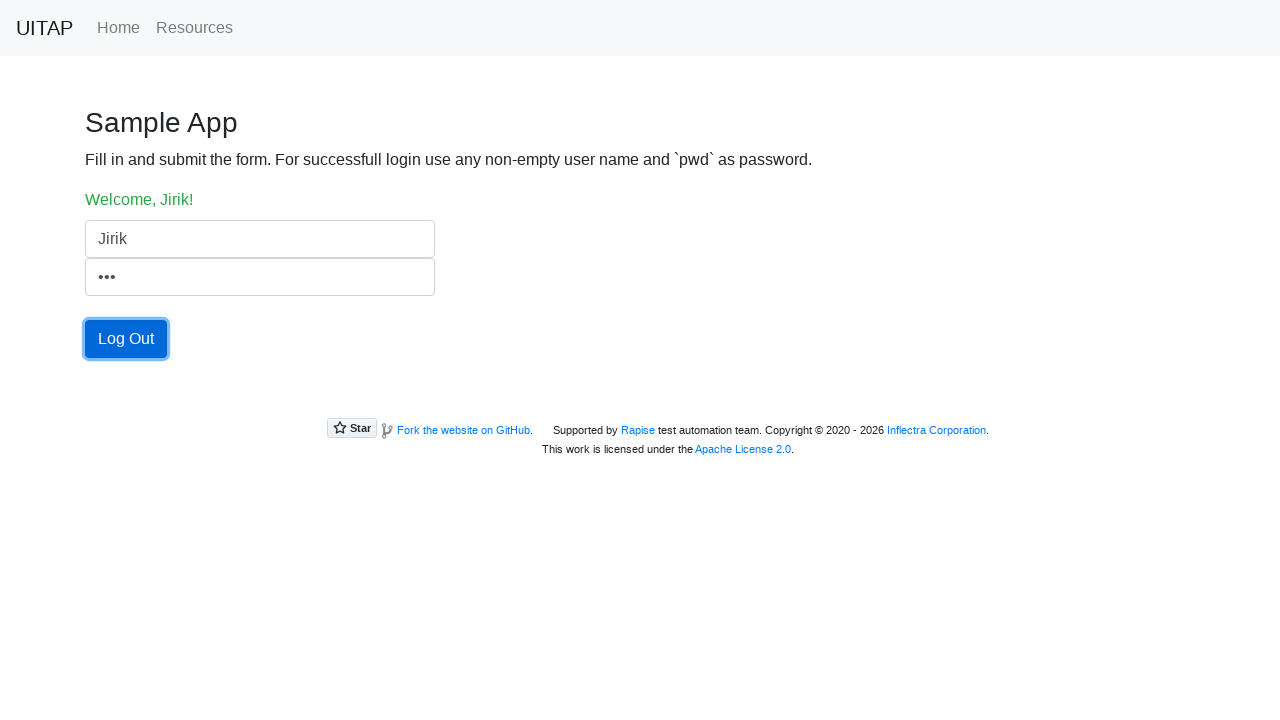

Clicked logout button at (126, 339) on #login
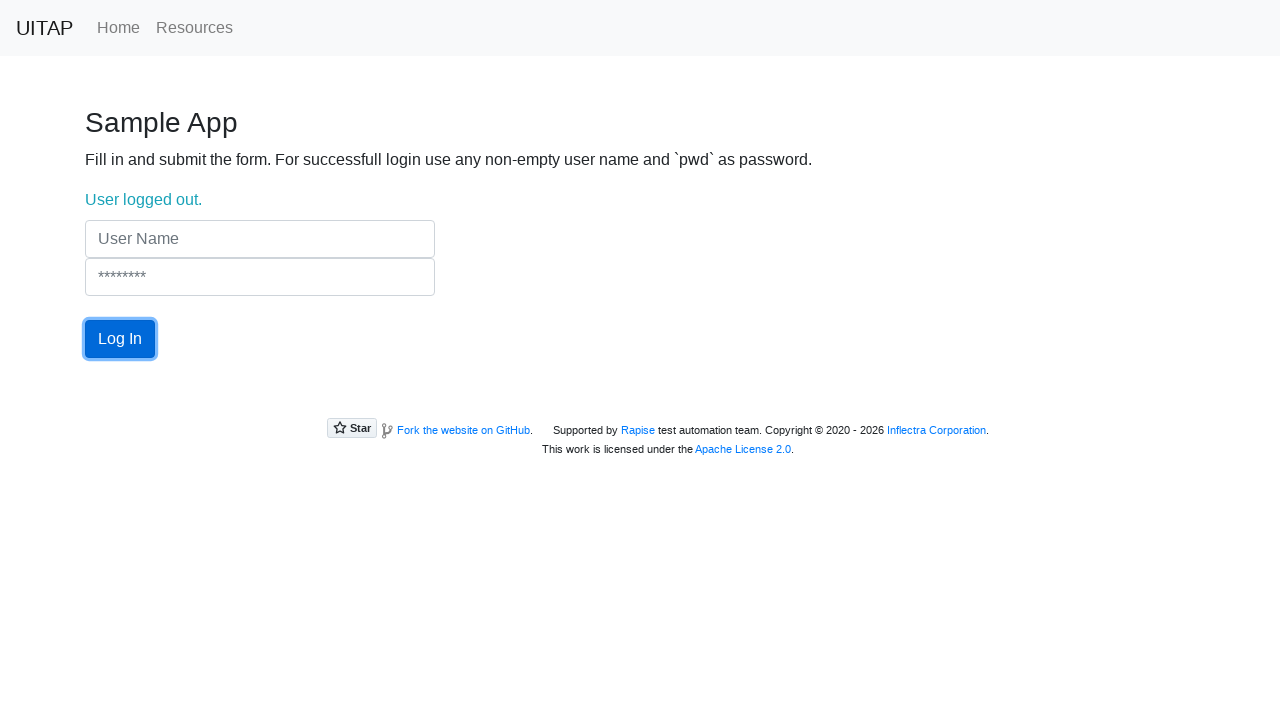

Verified logout message 'User logged out.' appeared
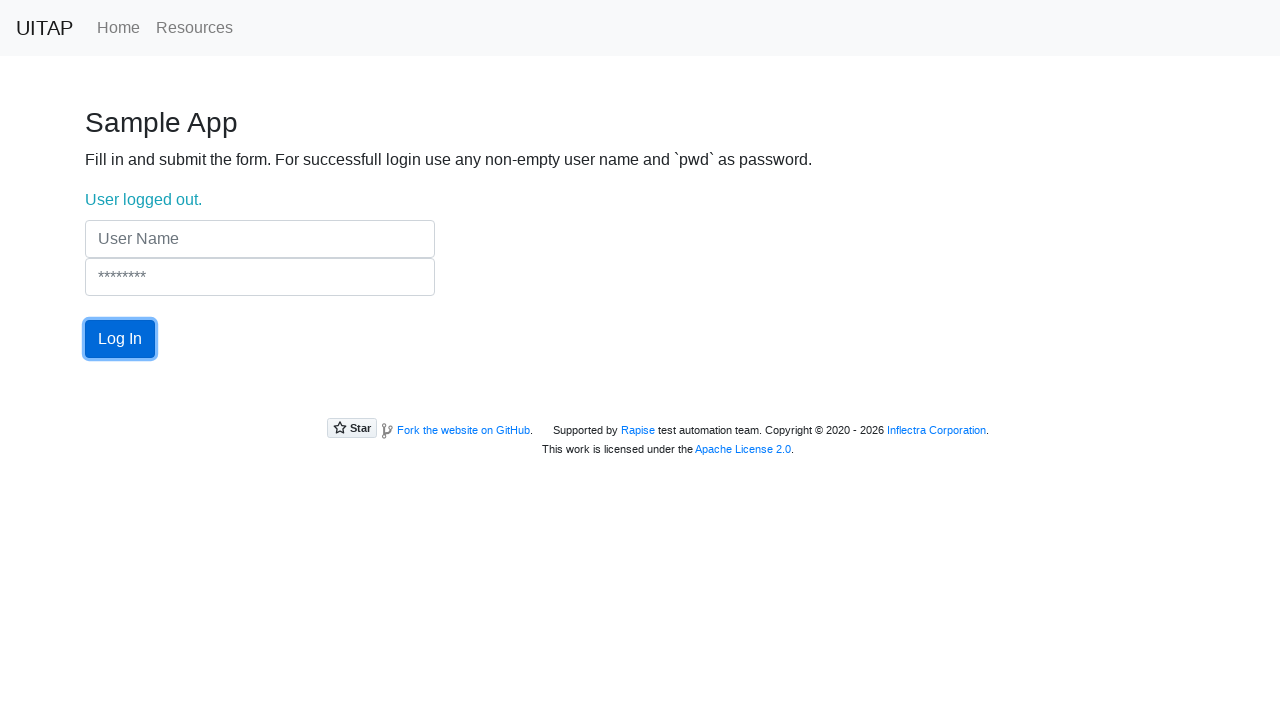

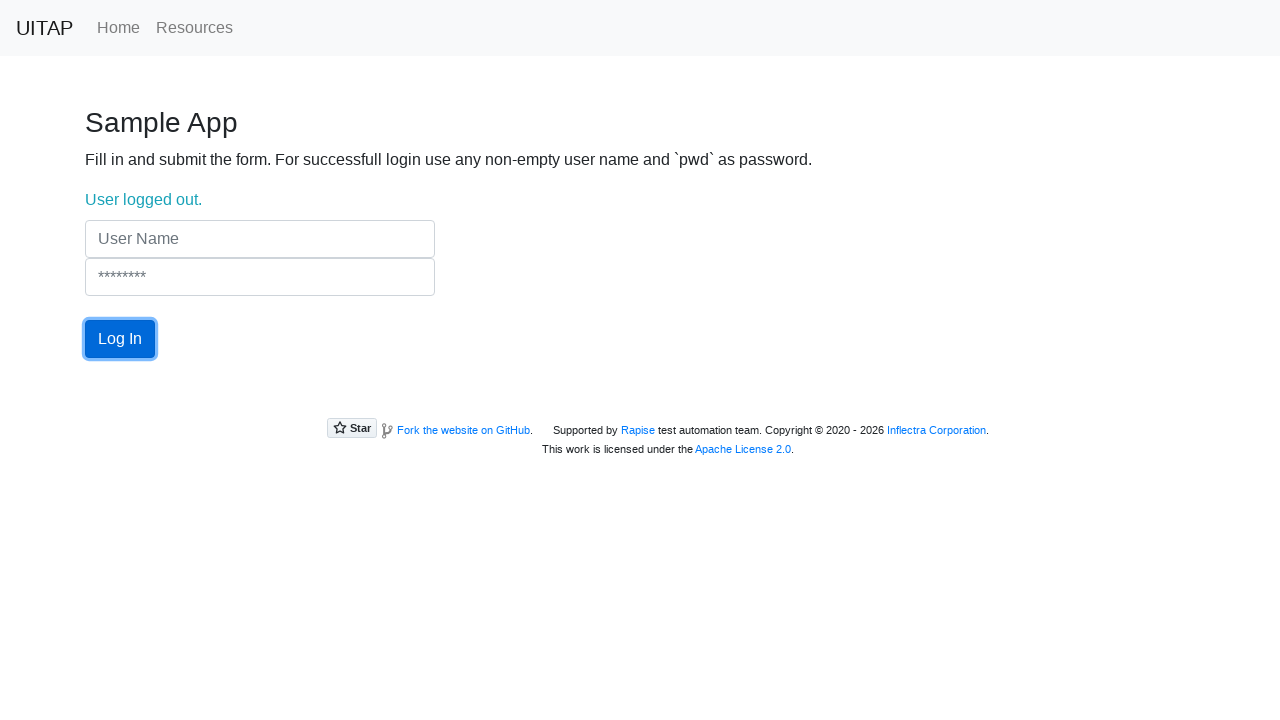